Tests handling of a JavaScript prompt/alert dialog by clicking a button that triggers an alert and then accepting it.

Starting URL: http://omayo.blogspot.com/

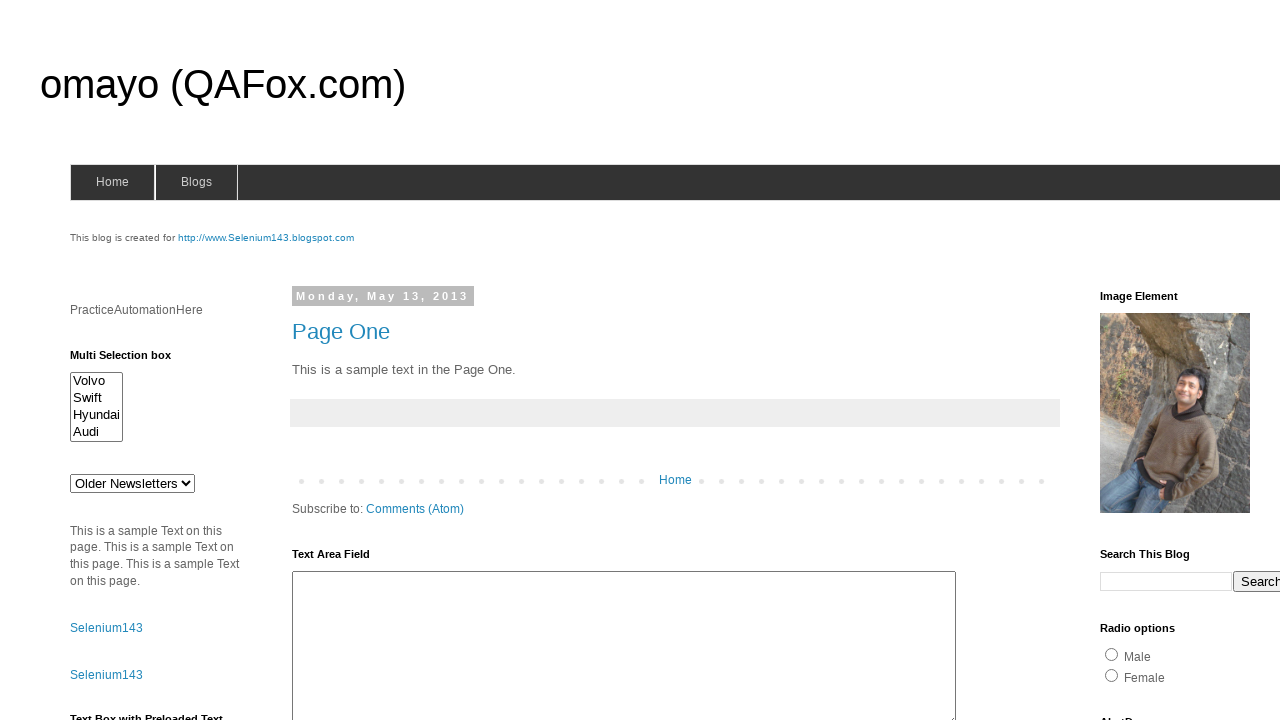

Set up dialog handler to accept alerts
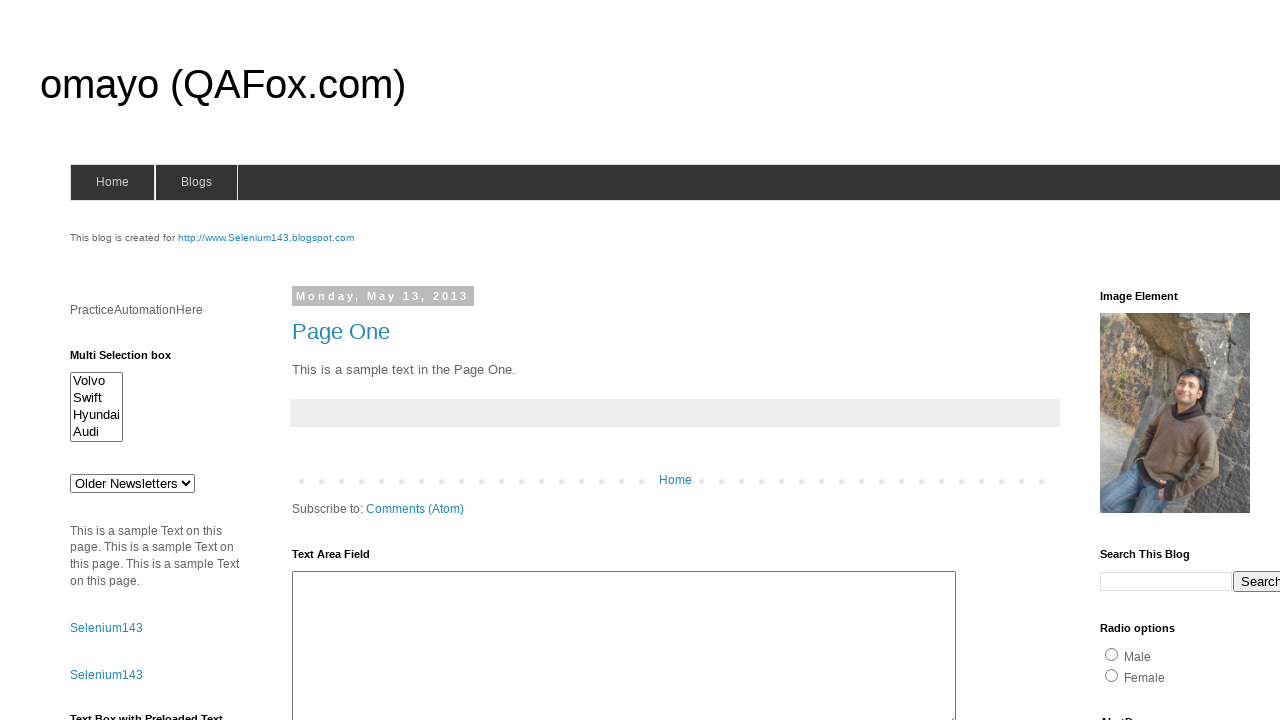

Clicked button to trigger JavaScript alert at (1154, 361) on input[value='ClickToGetAlert']
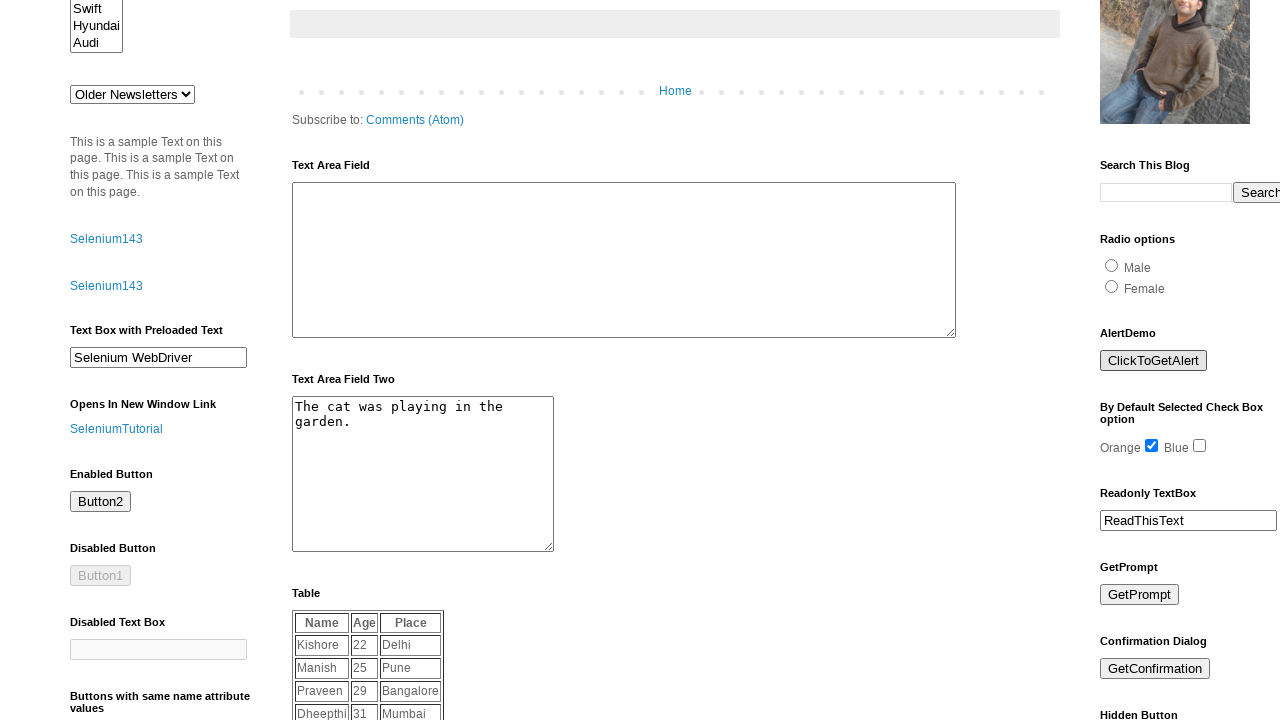

Waited 500ms to ensure alert dialog was handled
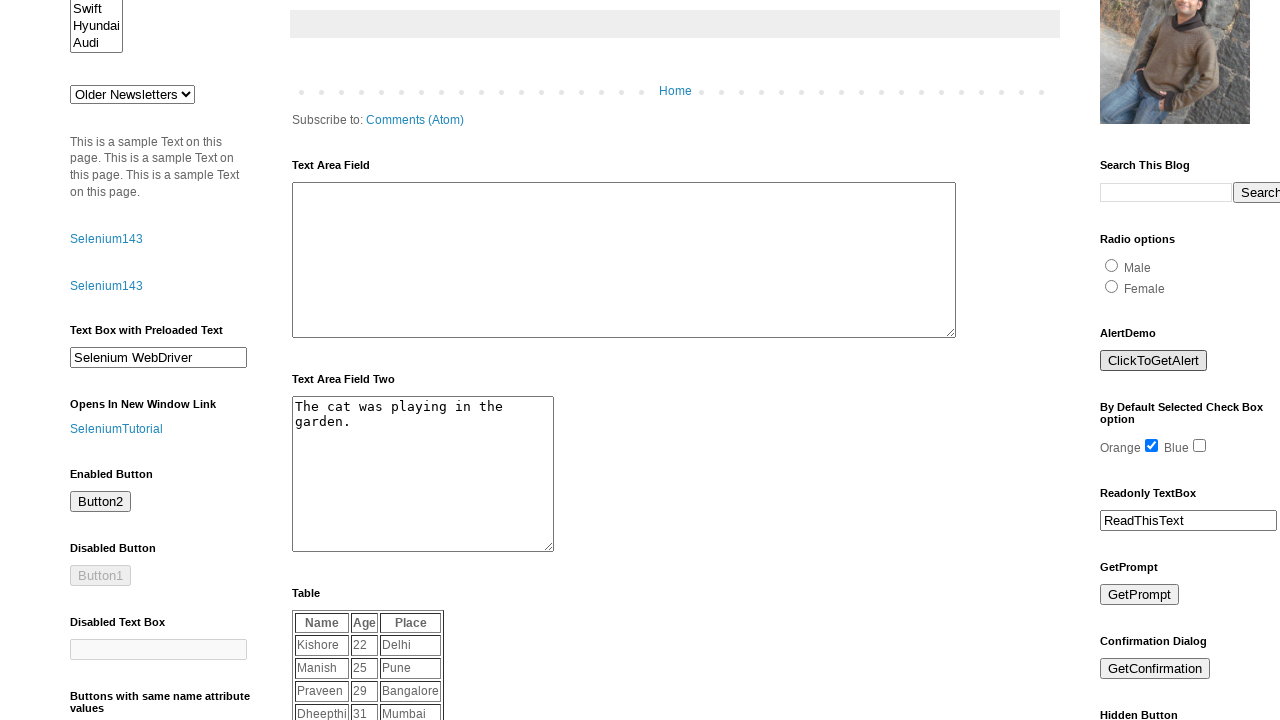

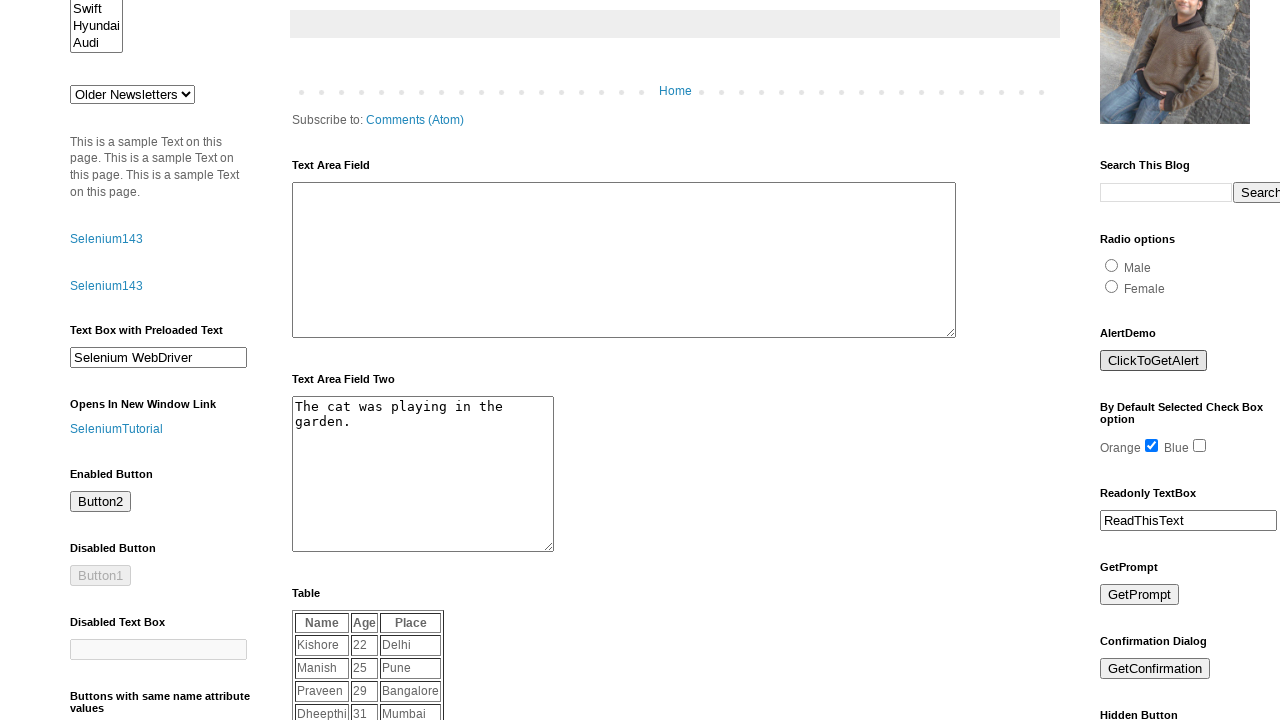